Tests a verification button functionality by clicking the verify button and checking that a success message appears

Starting URL: http://suninjuly.github.io/wait1.html

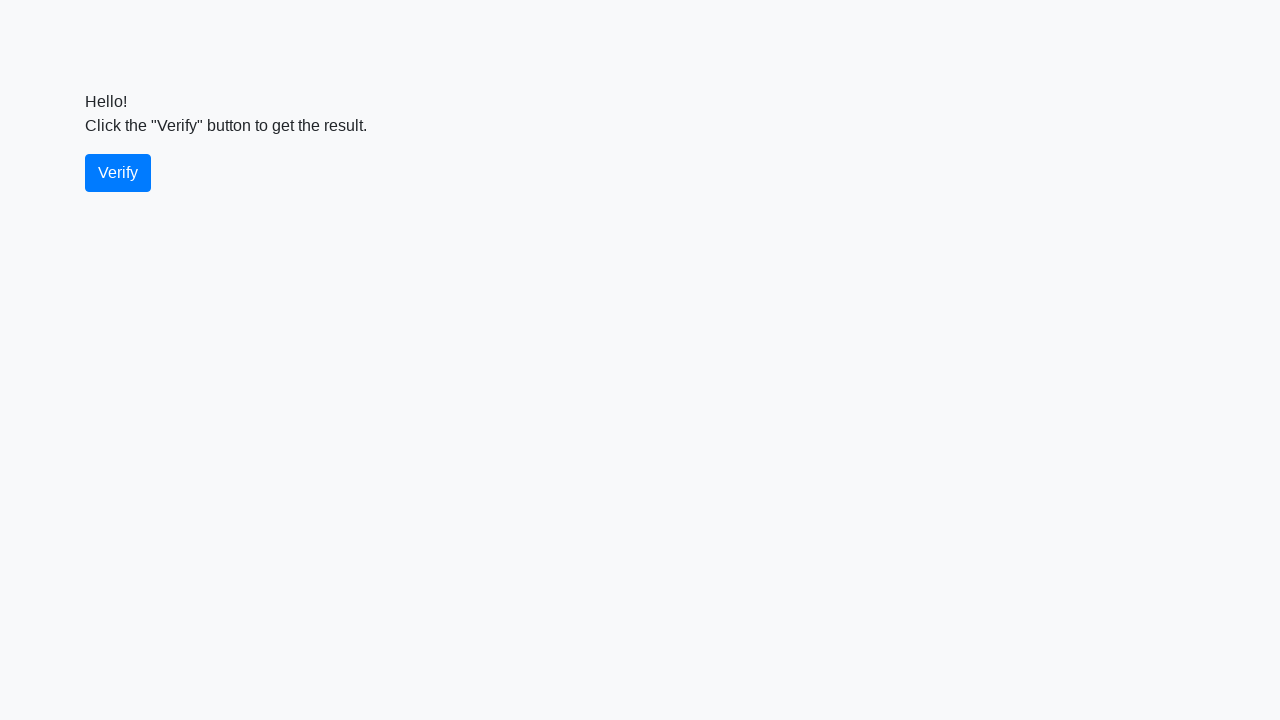

Clicked the verify button at (118, 173) on #verify
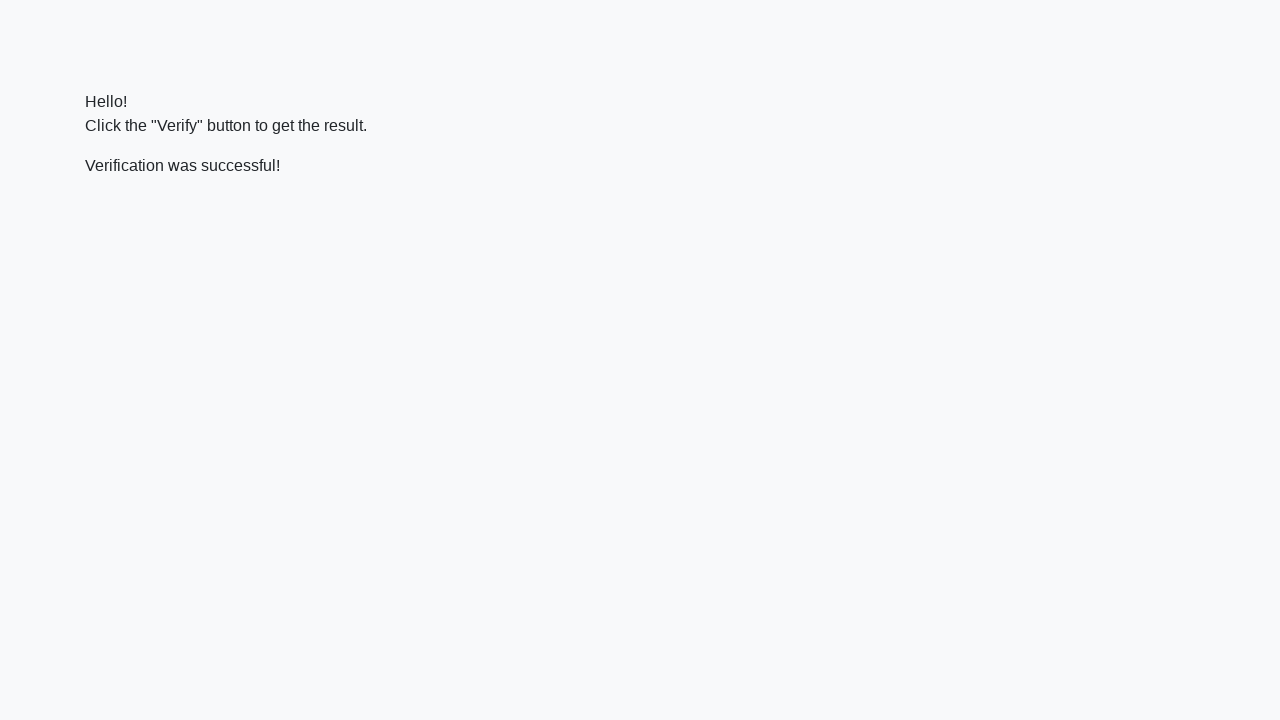

Located the verify message element
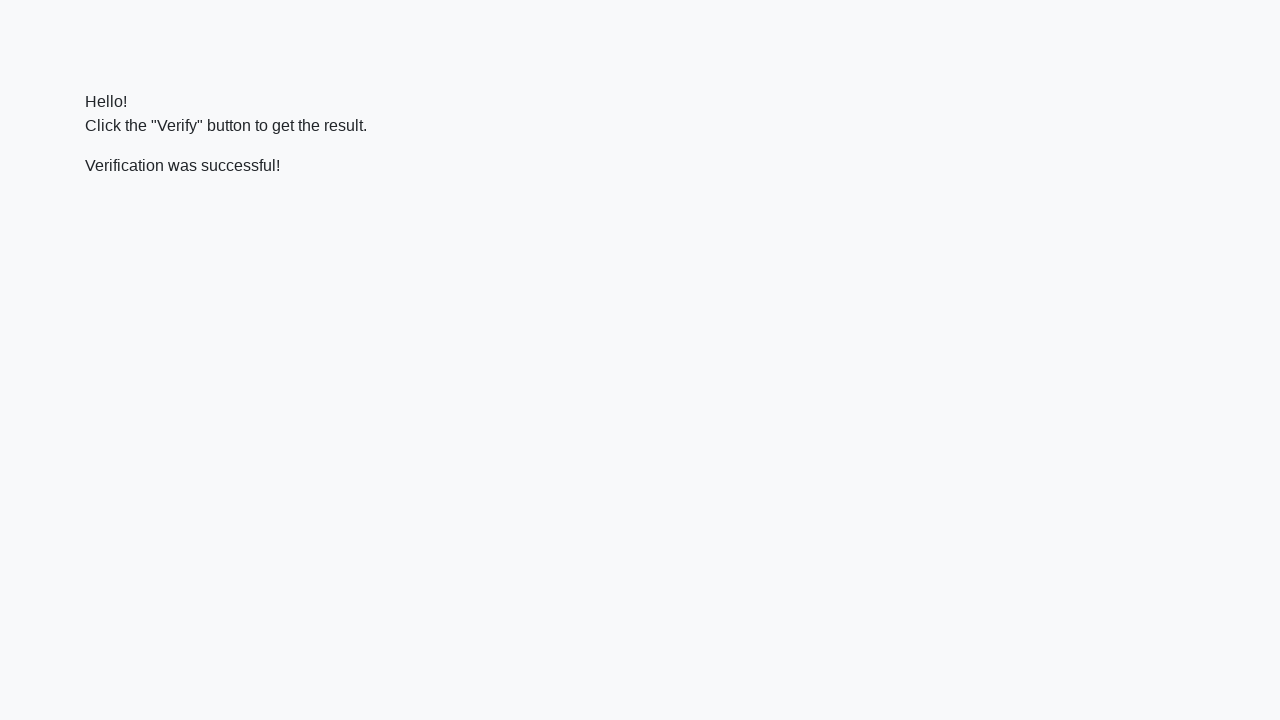

Success message appeared
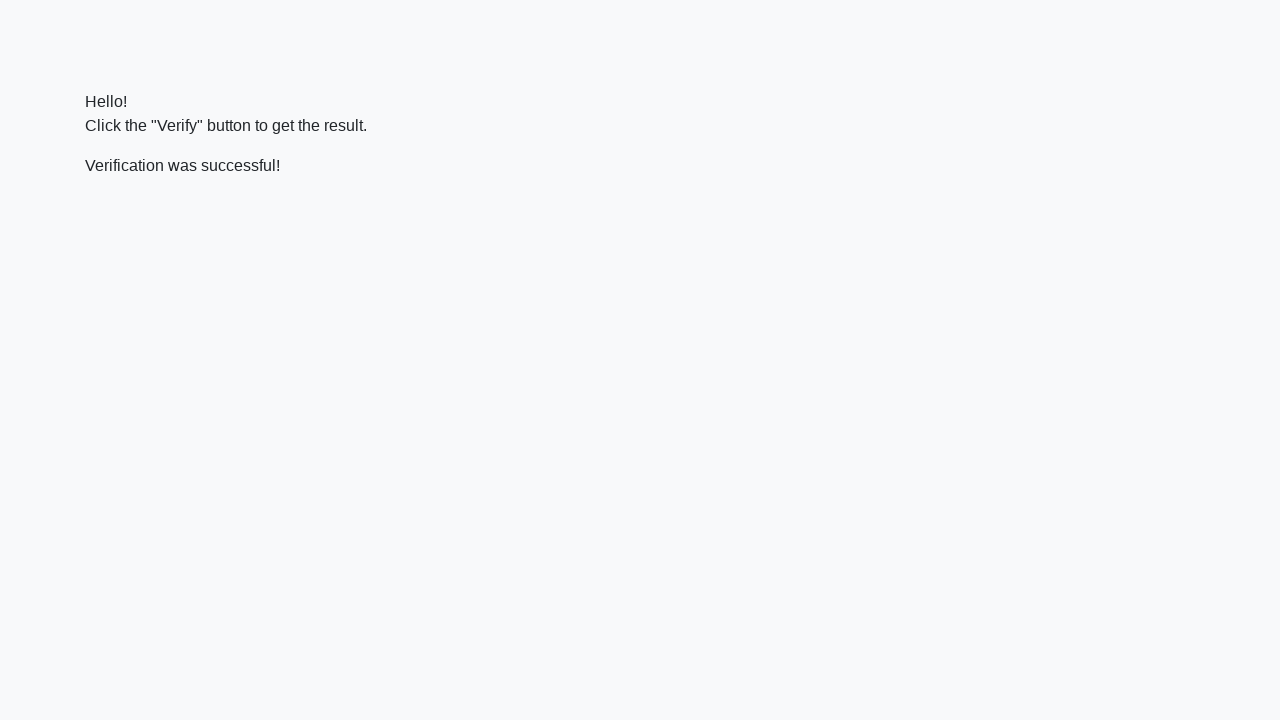

Verified that success message contains 'successful'
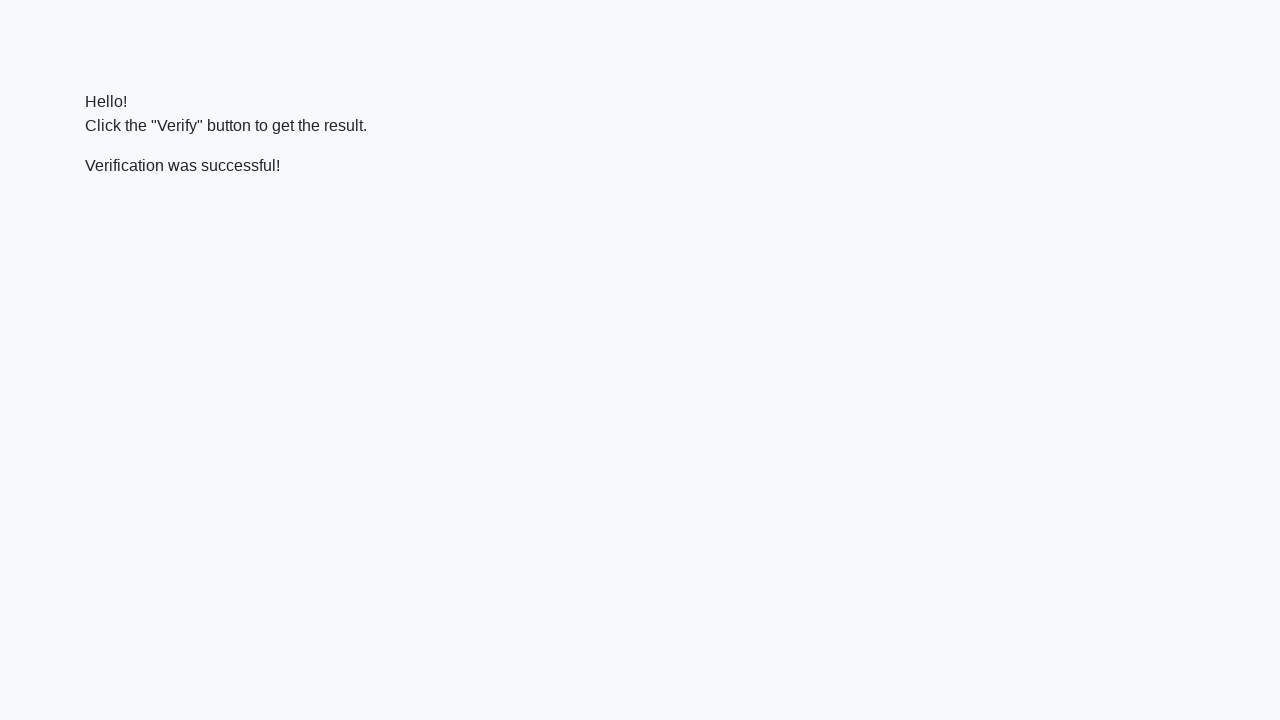

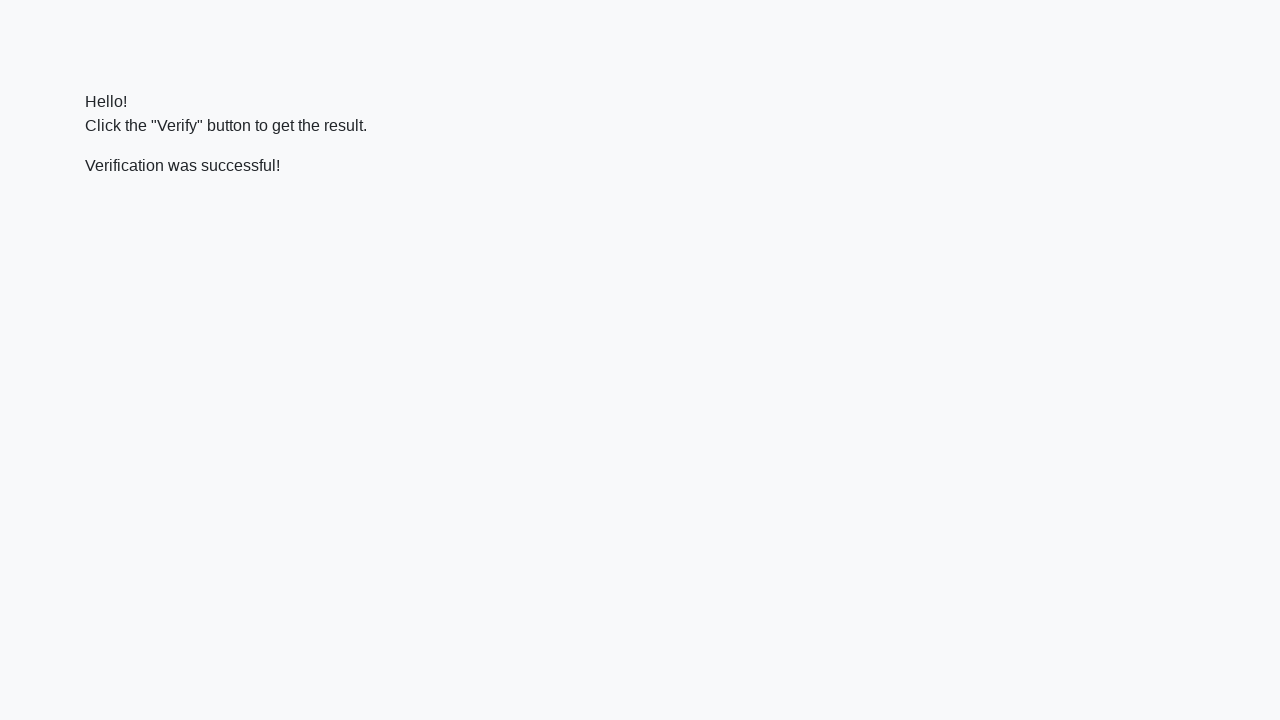